Tests keyboard event handling by typing text in an input field, using Shift+ArrowLeft to select characters, and then typing additional text with delay

Starting URL: https://testautomationpractice.blogspot.com/

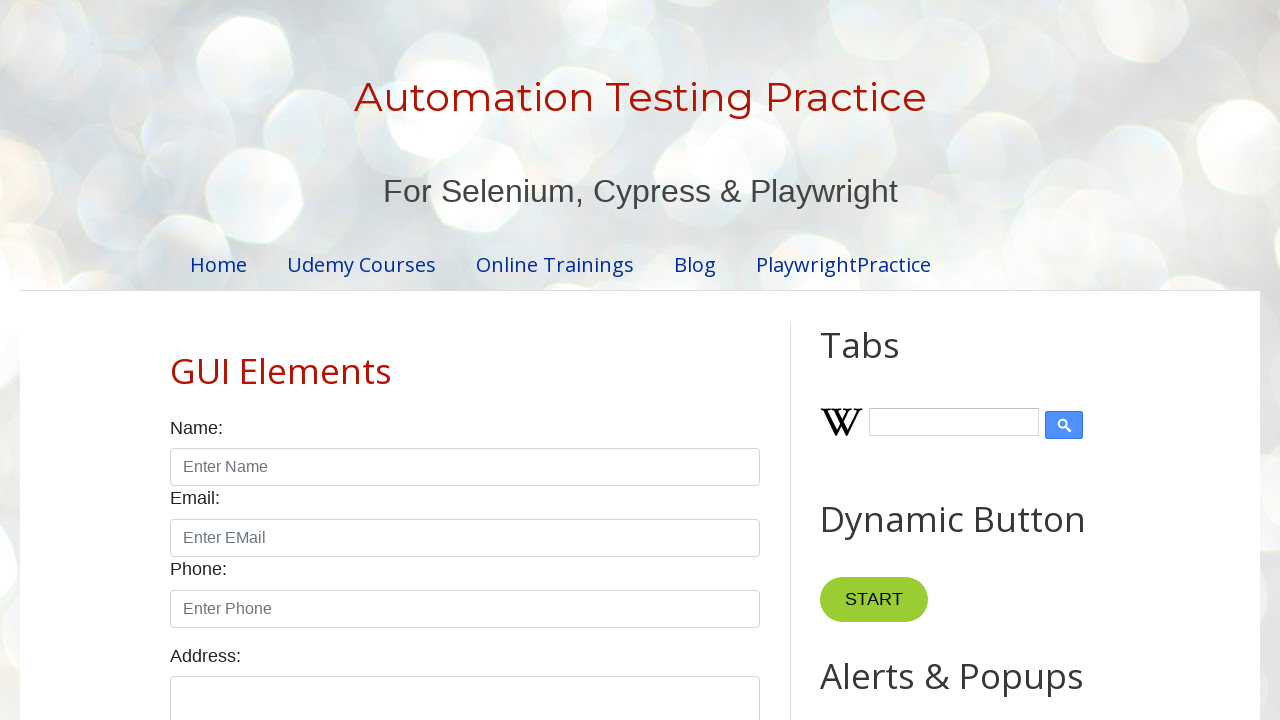

Typed 'Niketan' in the name input field on xpath=//input[@id='name']
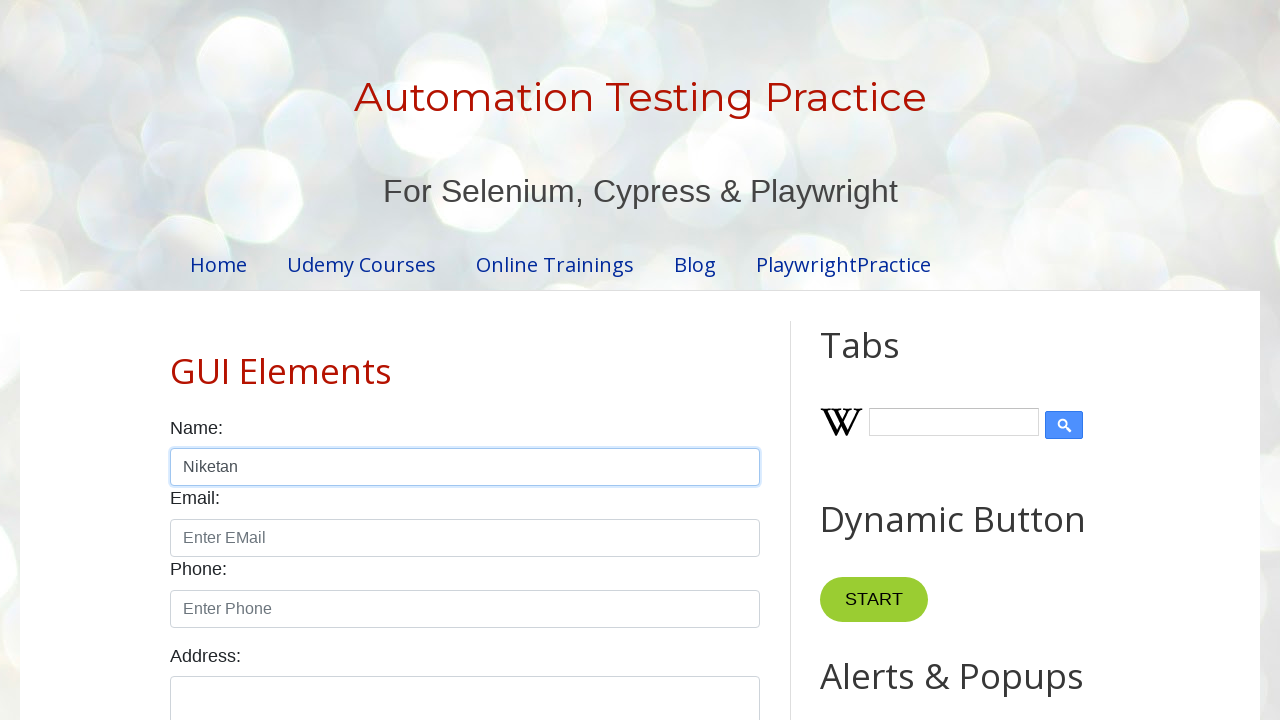

Pressed down Shift key to start text selection
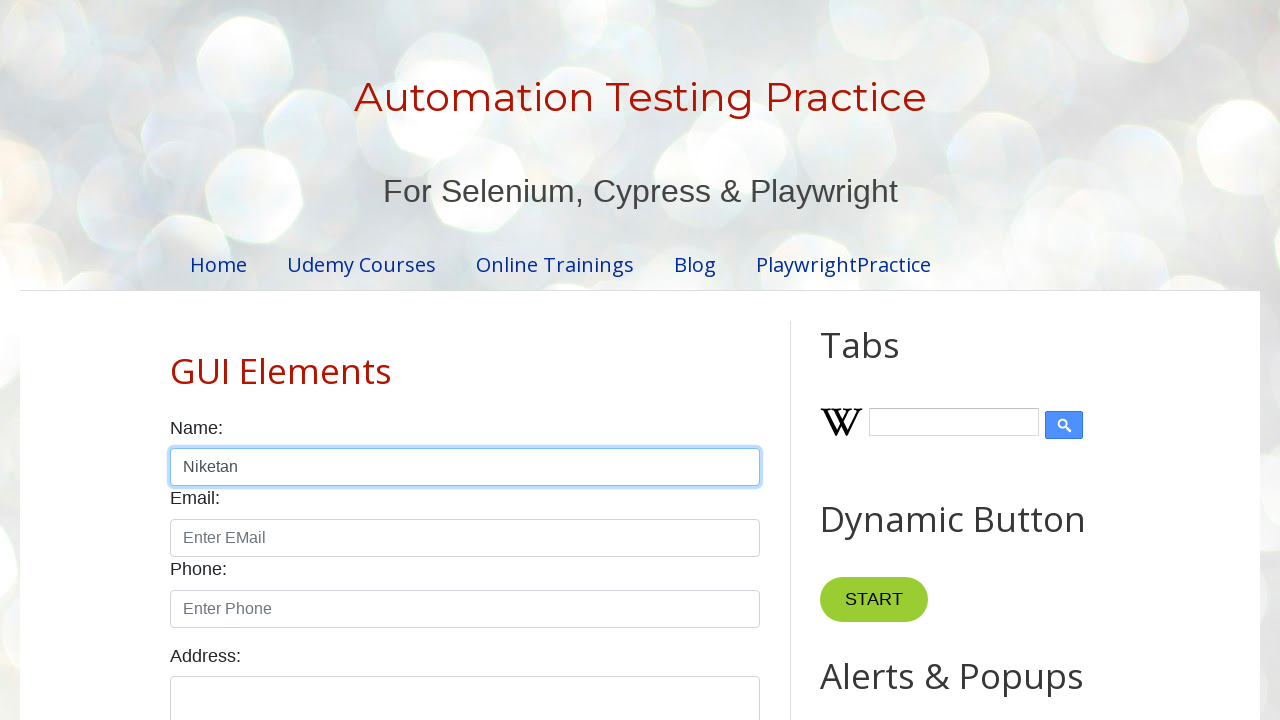

Pressed ArrowLeft (iteration 1/3) to select character
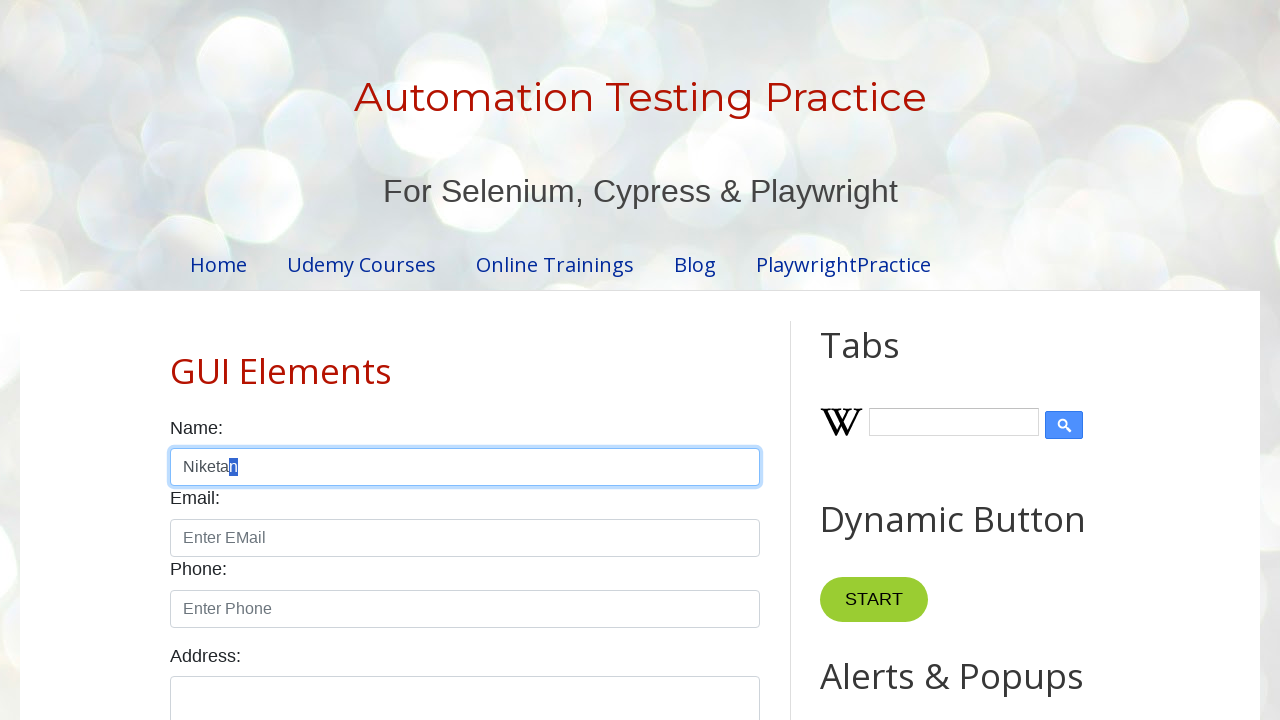

Pressed ArrowLeft (iteration 2/3) to select character
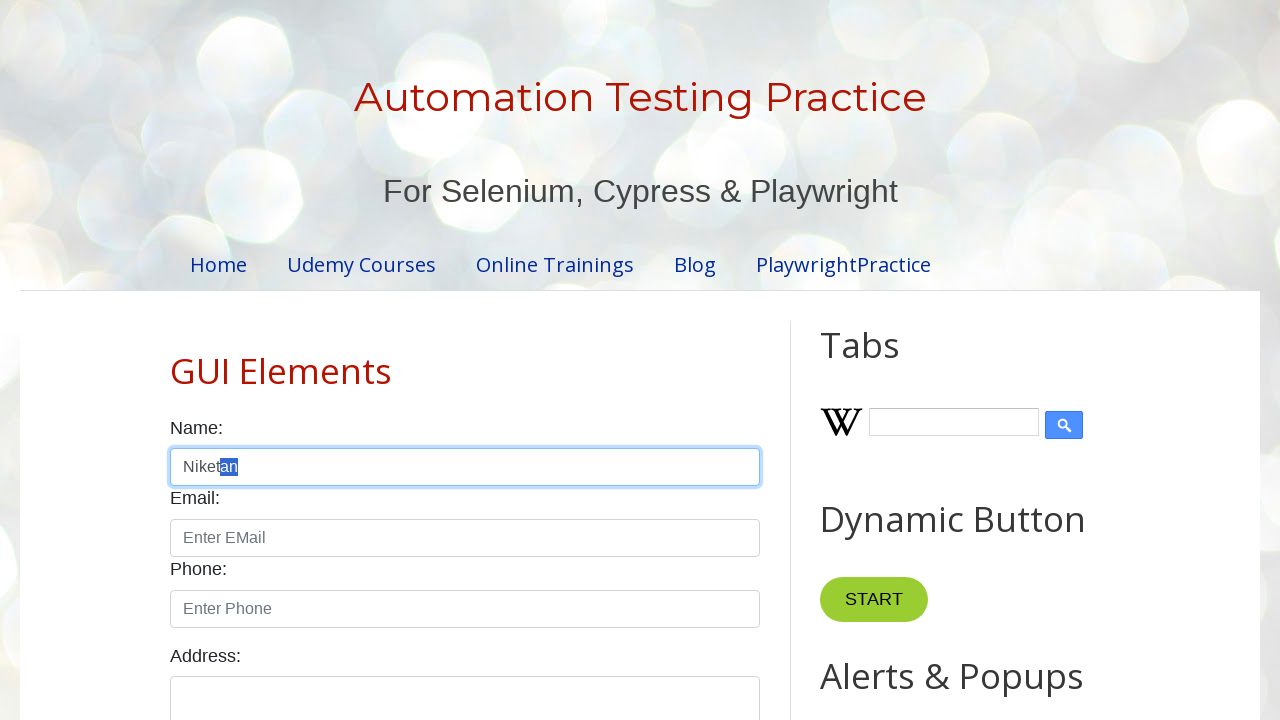

Pressed ArrowLeft (iteration 3/3) to select character
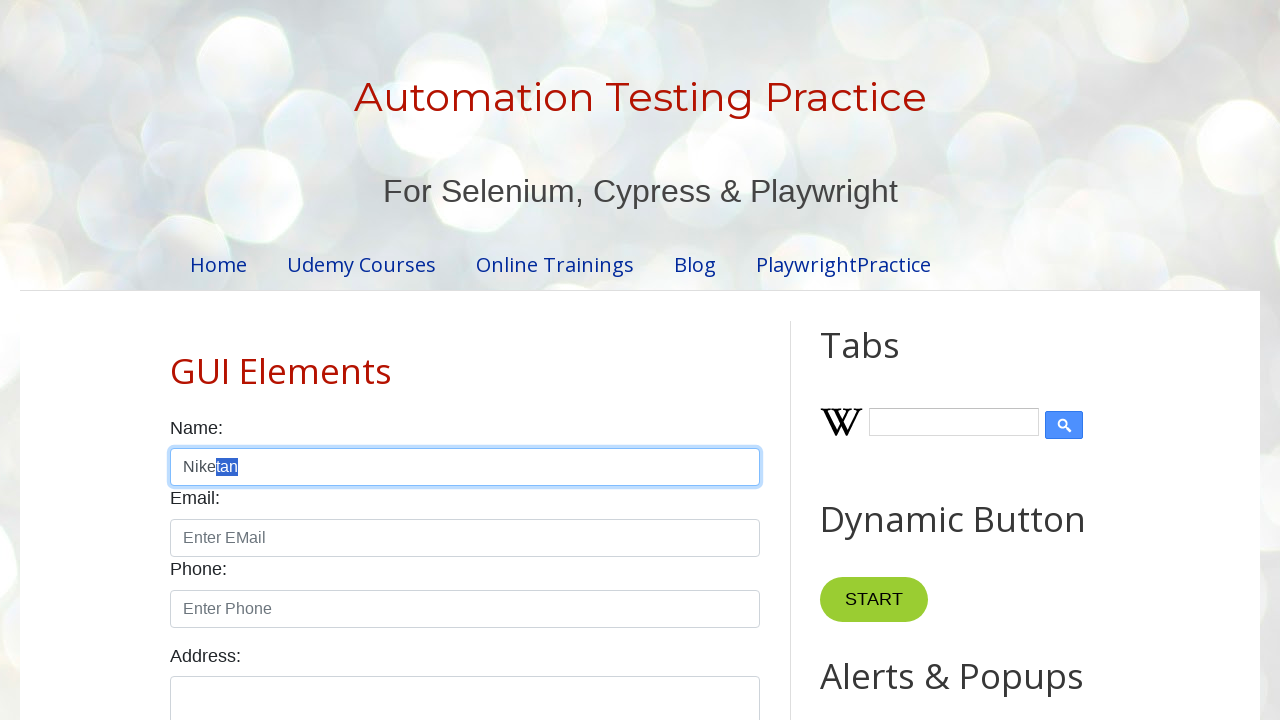

Released Shift key, completed text selection of 3 characters
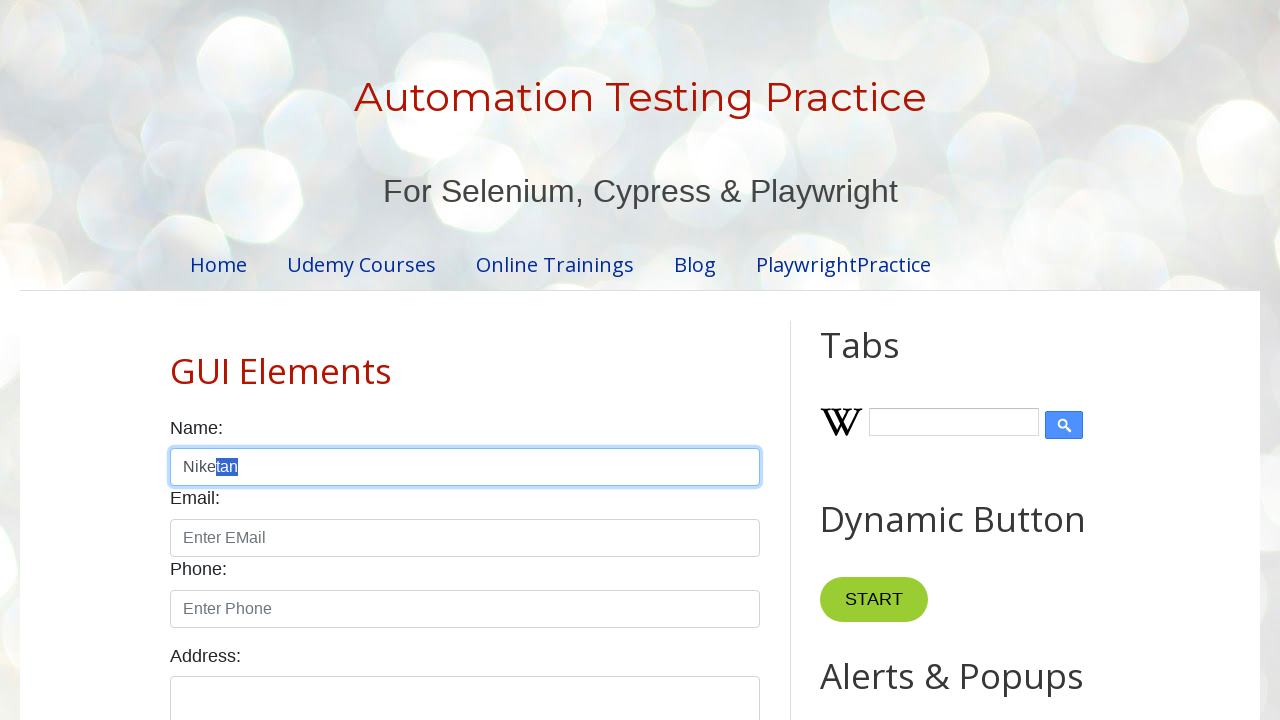

Typed 'Annu' with 2000ms delay between keystrokes to replace selected text on xpath=//input[@id='name']
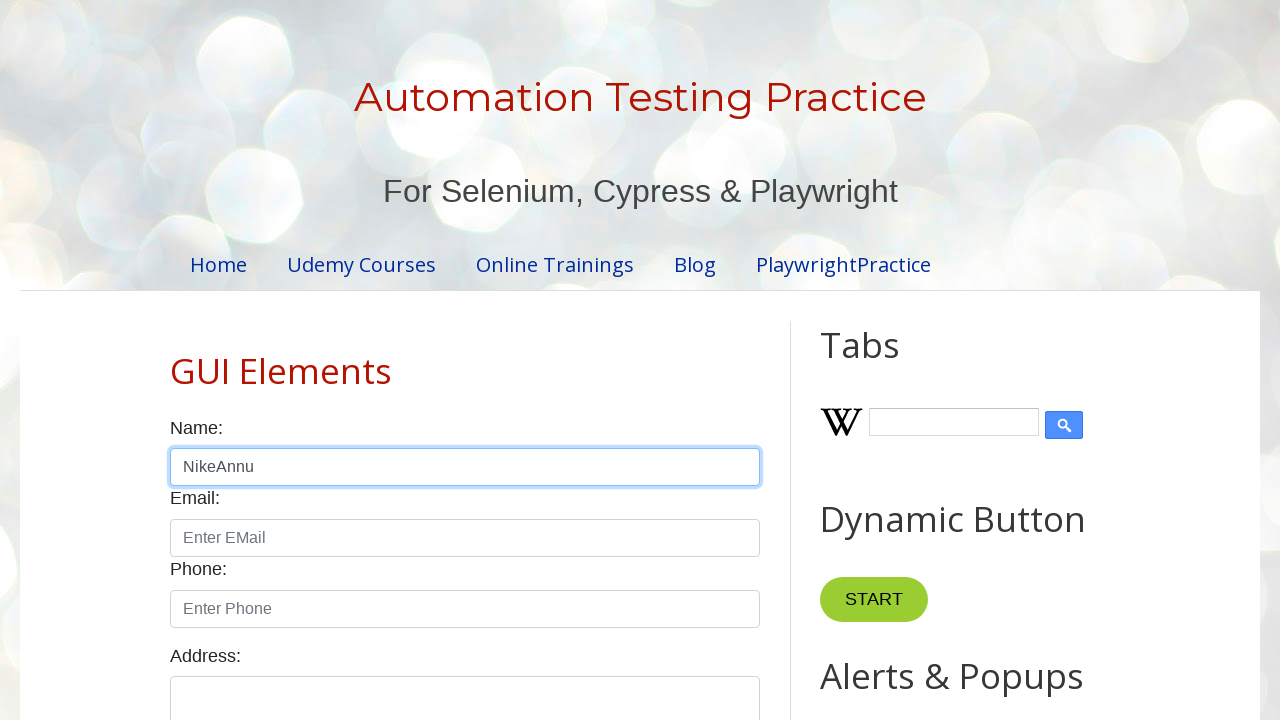

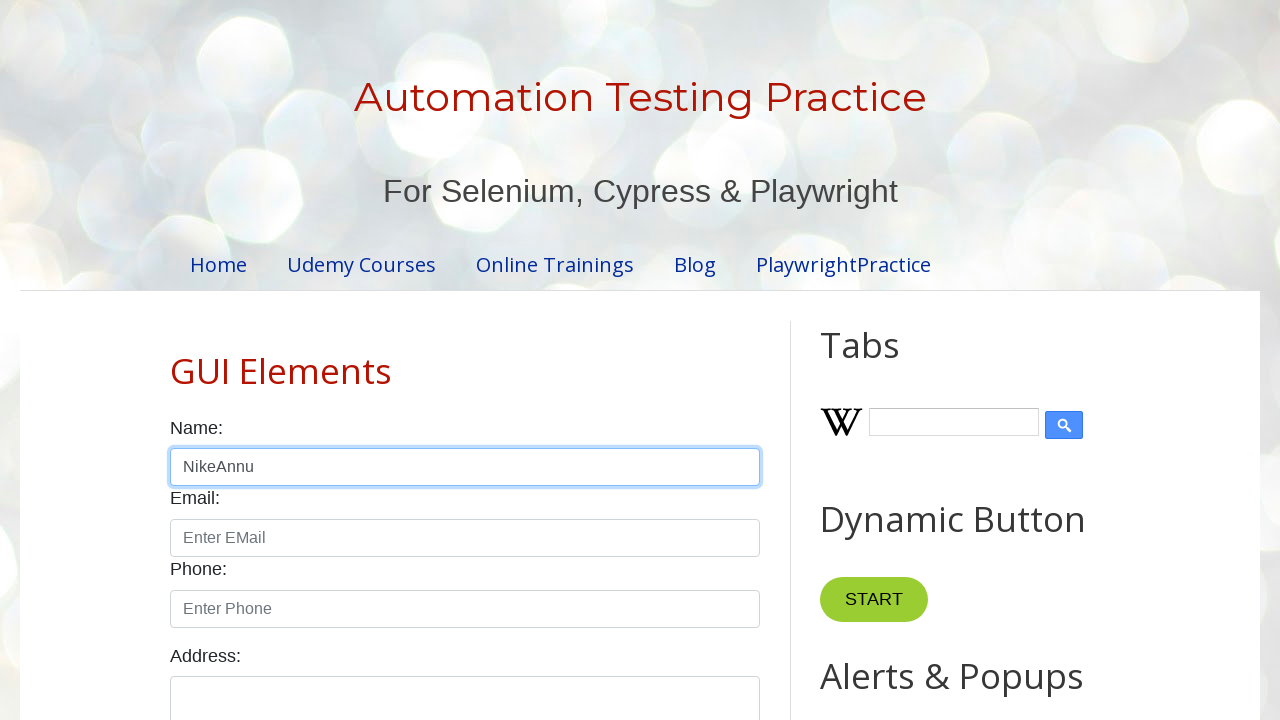